Tests radio button selection by clicking different radio button options

Starting URL: https://formy-project.herokuapp.com/radiobutton

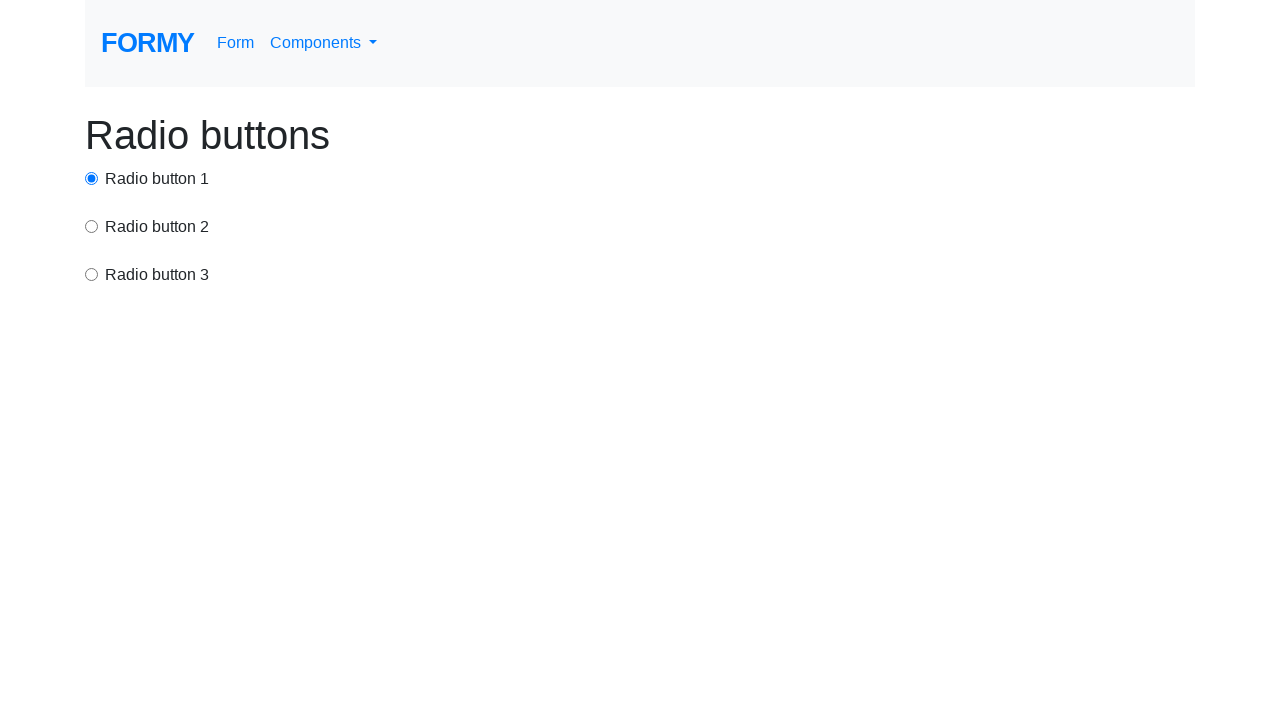

Clicked first radio button at (92, 178) on #radio-button-1
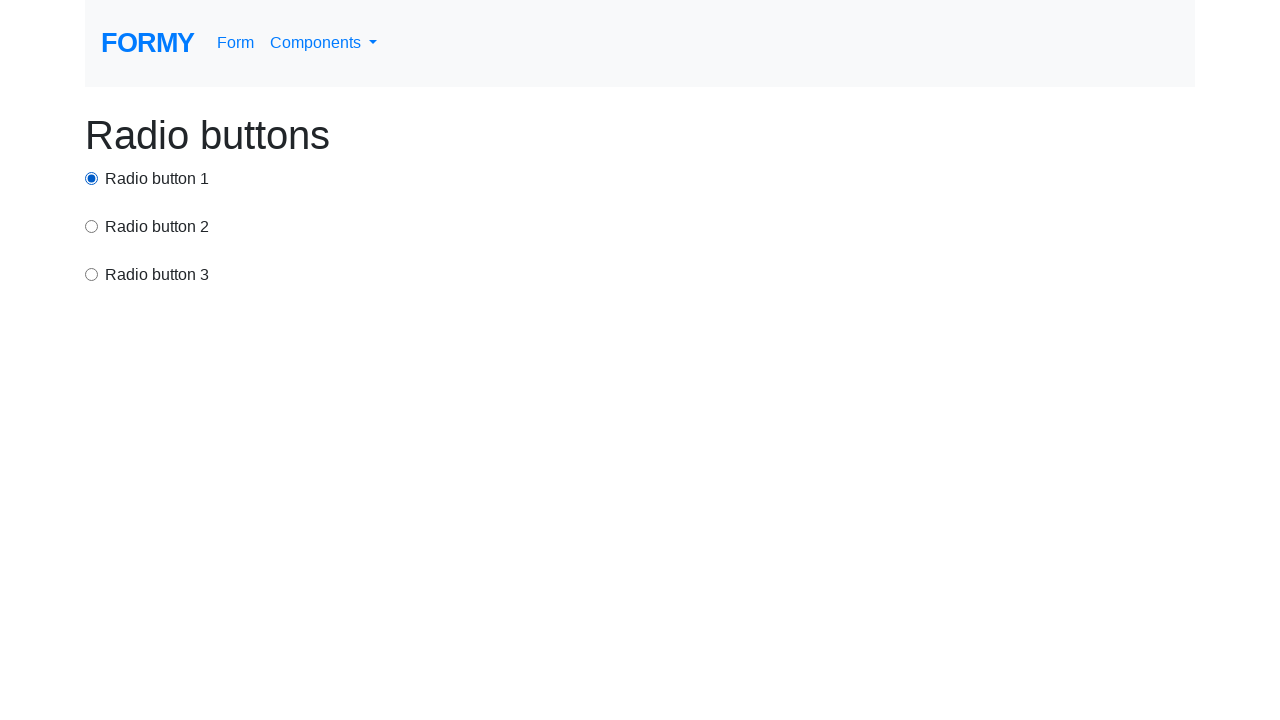

Clicked second radio button using CSS selector at (92, 226) on input[value='option2']
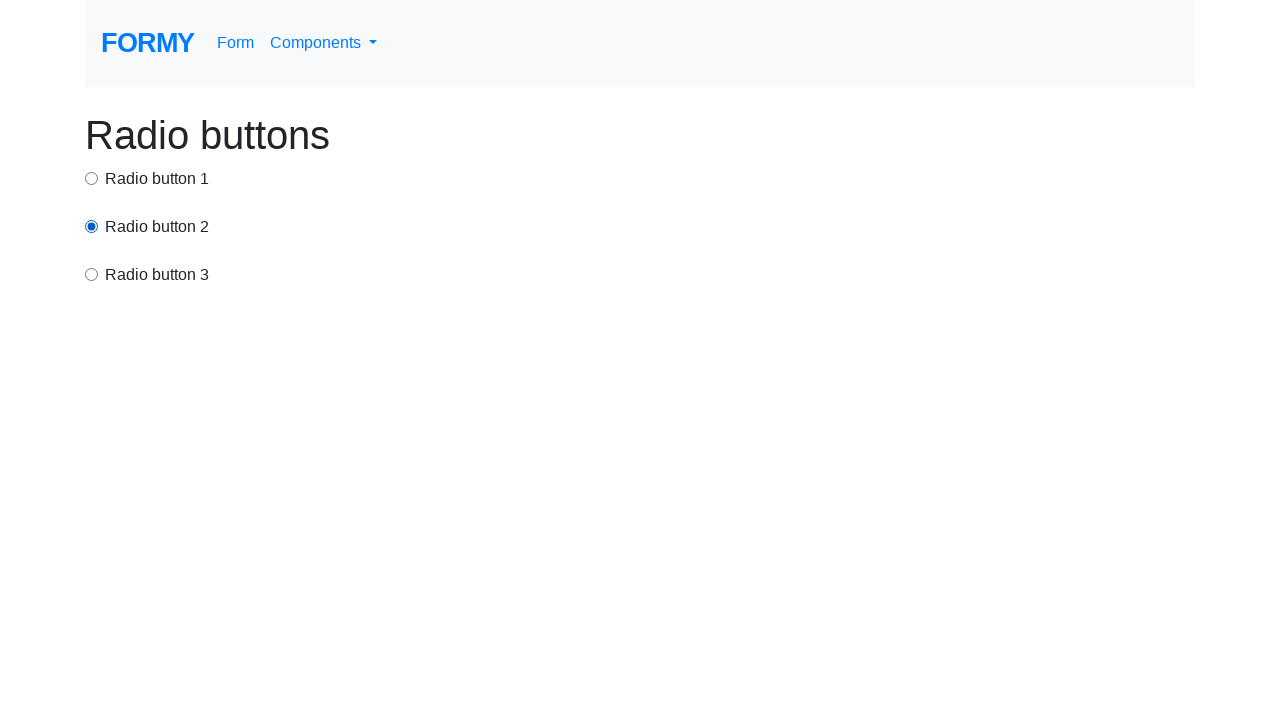

Clicked third radio button using XPath at (92, 274) on xpath=//div[@class='container']/div[3]/input
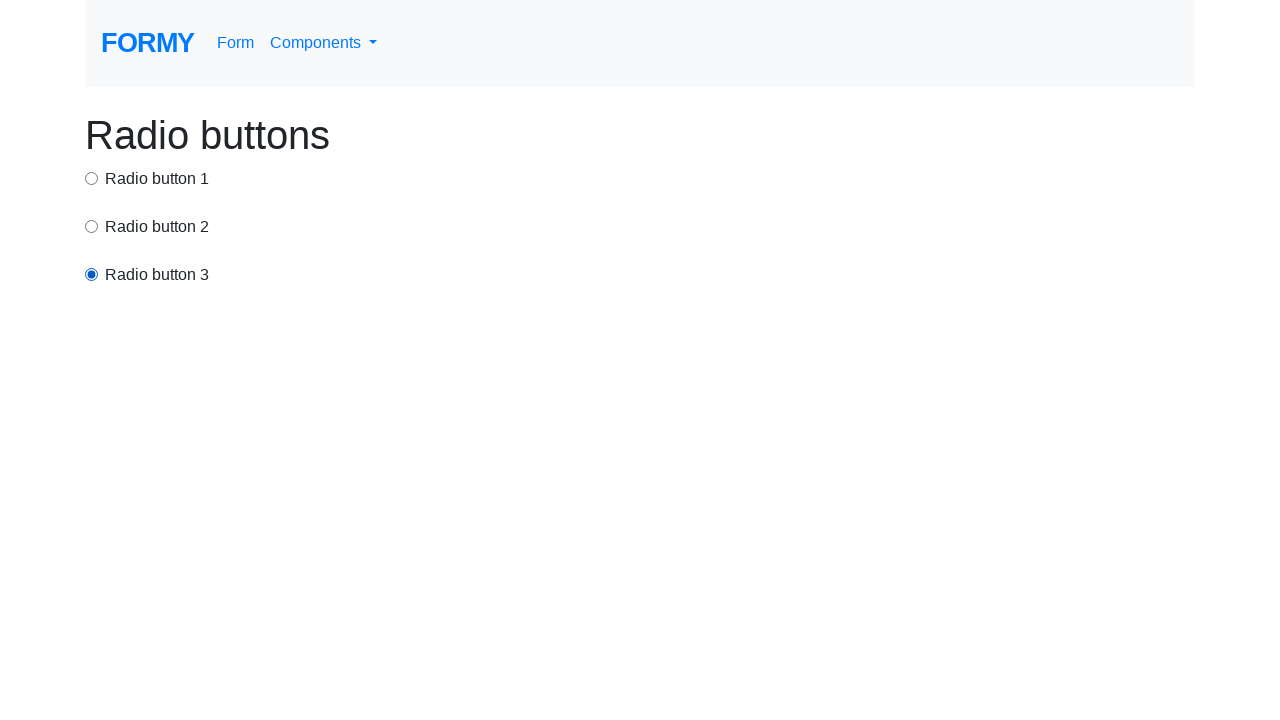

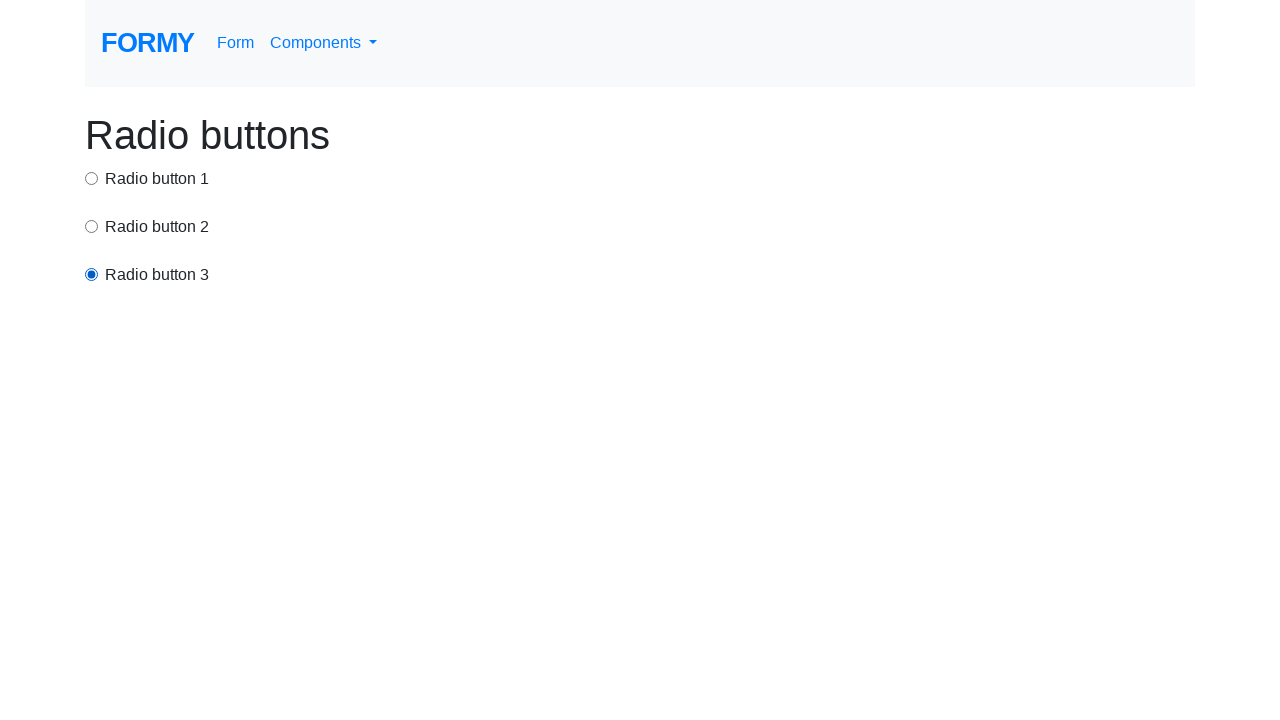